Tests prompt alert by clicking the button, entering custom text, and verifying the result

Starting URL: https://training-support.net/webelements/alerts

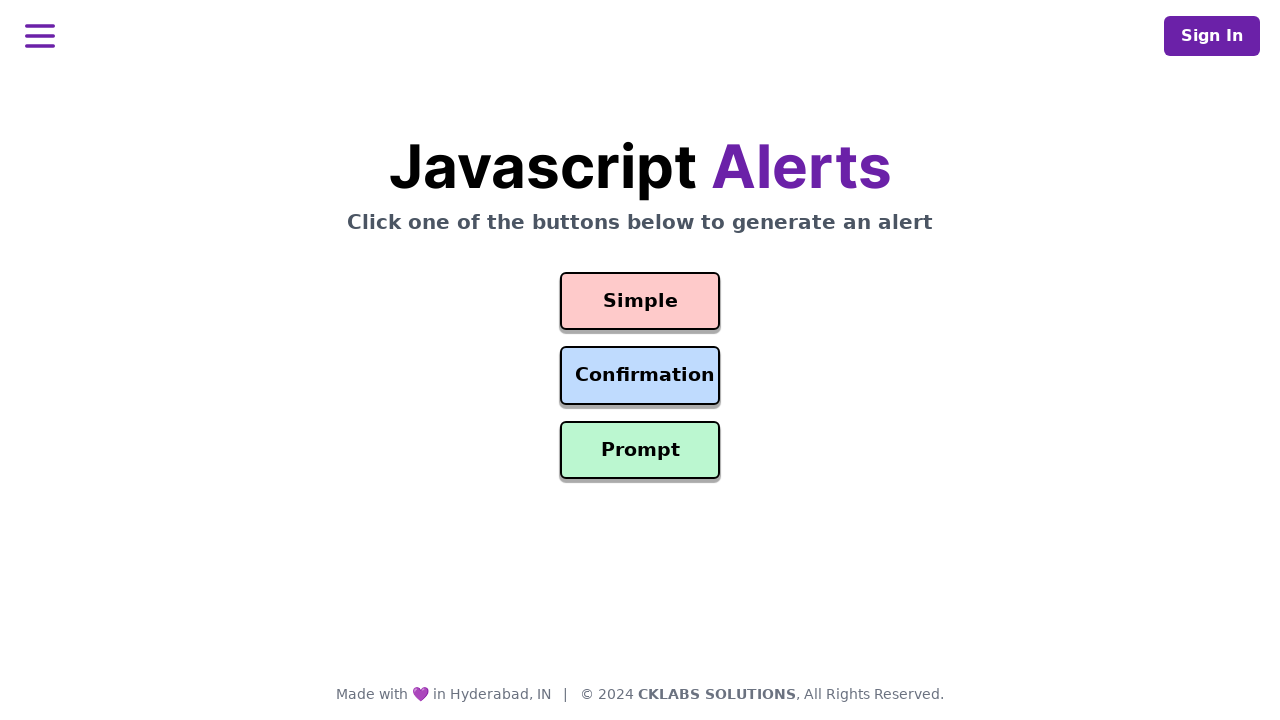

Set up dialog handler to accept prompt with text 'Hello World!'
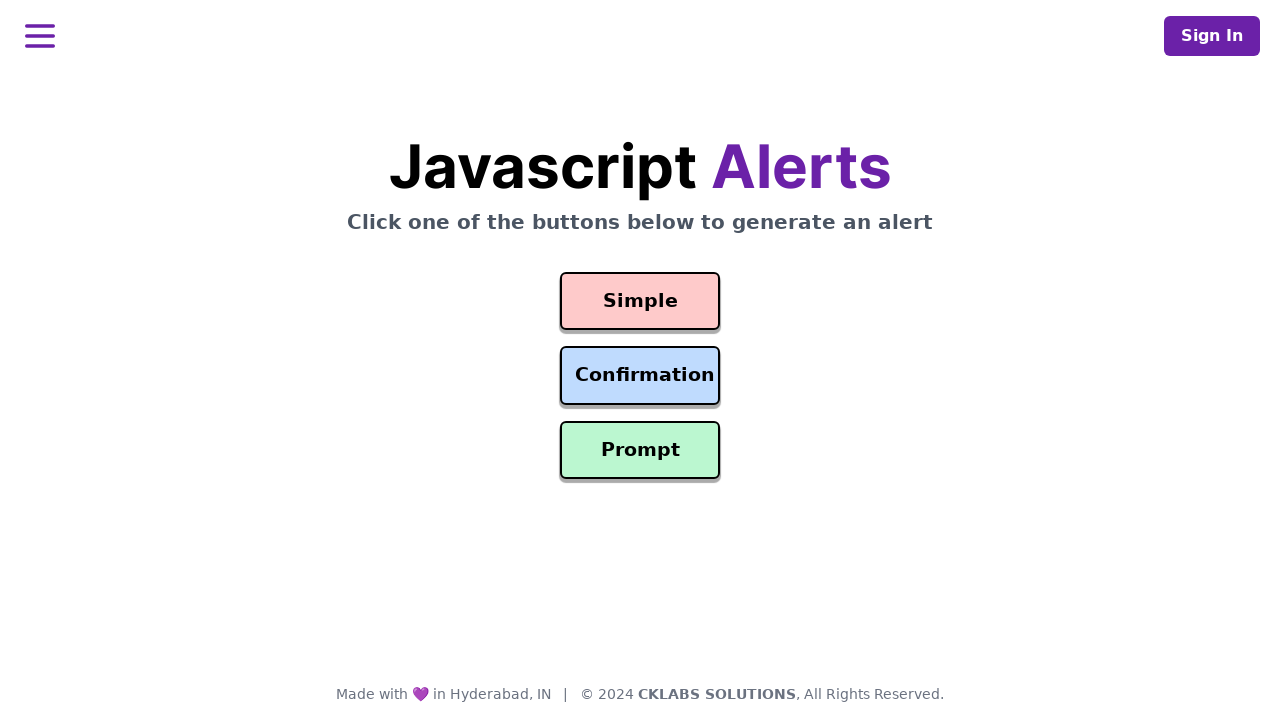

Clicked the Prompt Alert button at (640, 450) on #prompt
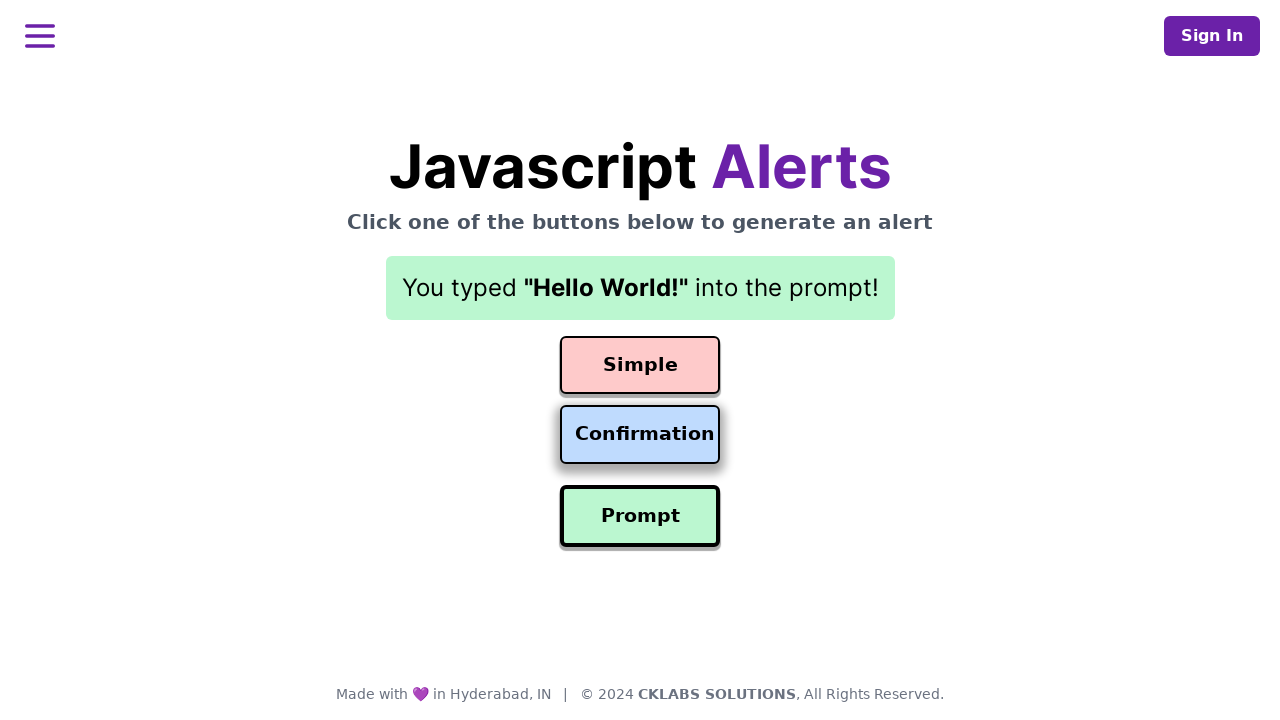

Result text element loaded
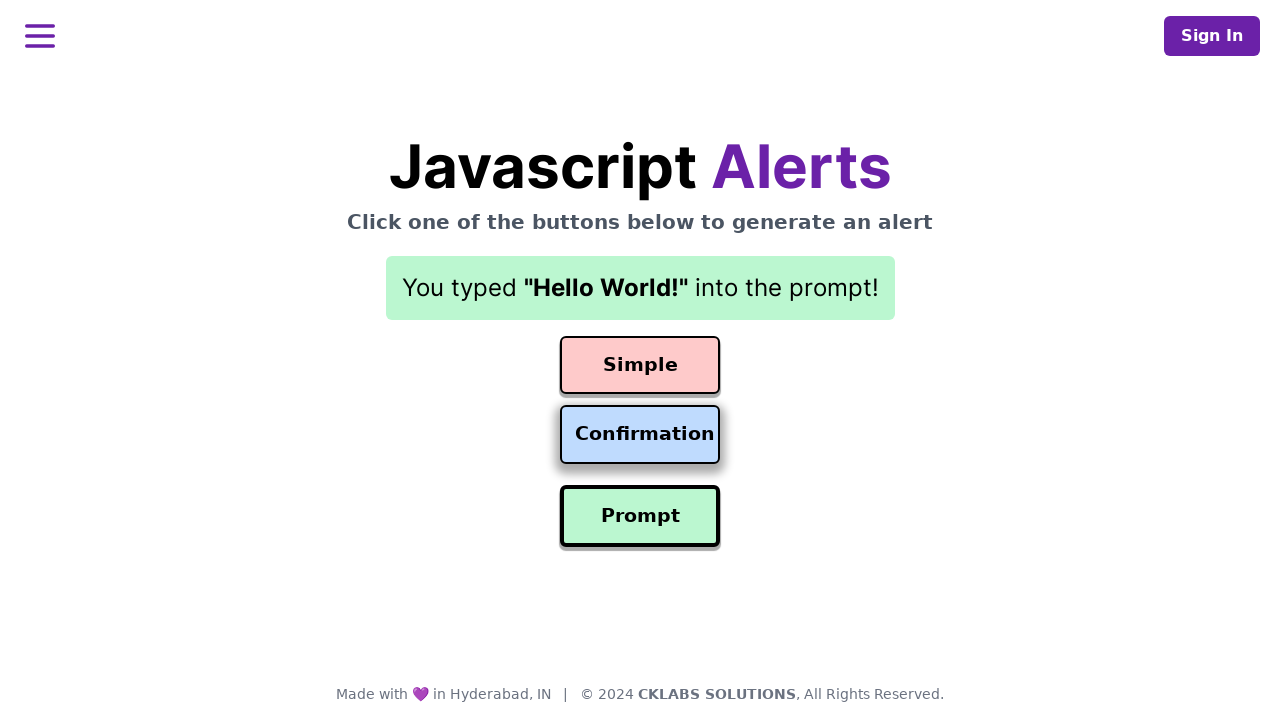

Retrieved result text: You typed "Hello World!" into the prompt!
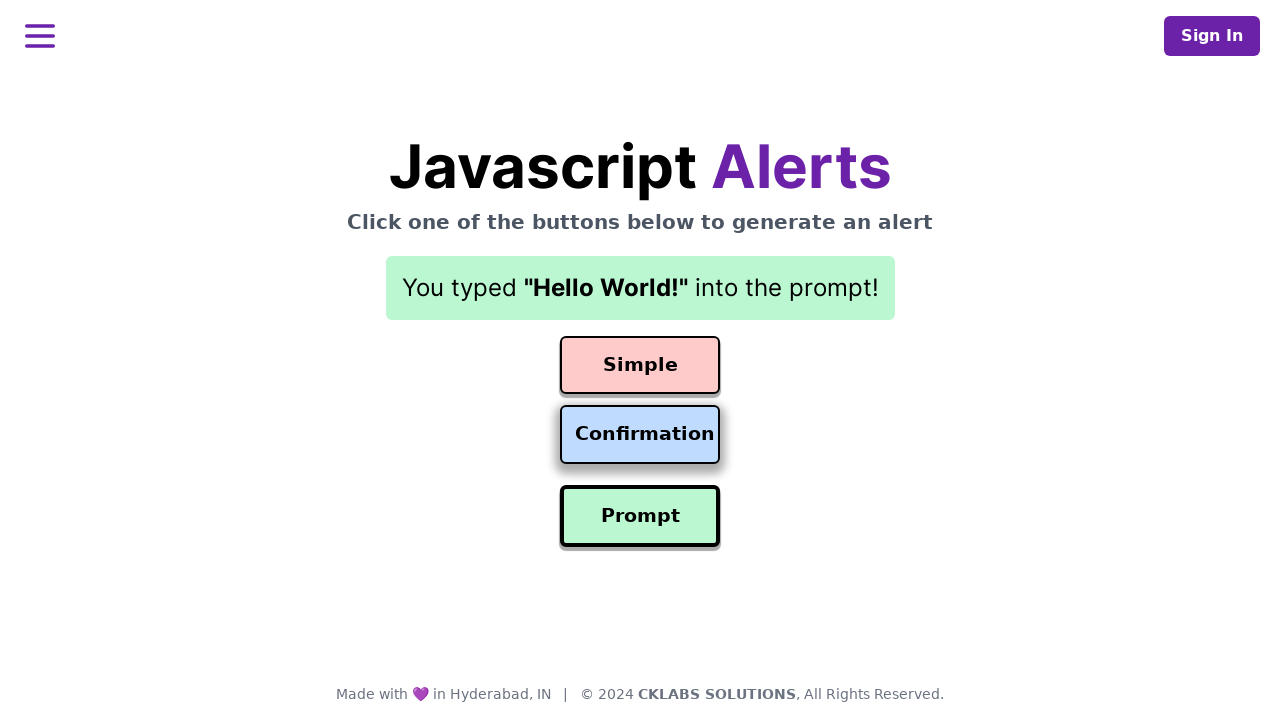

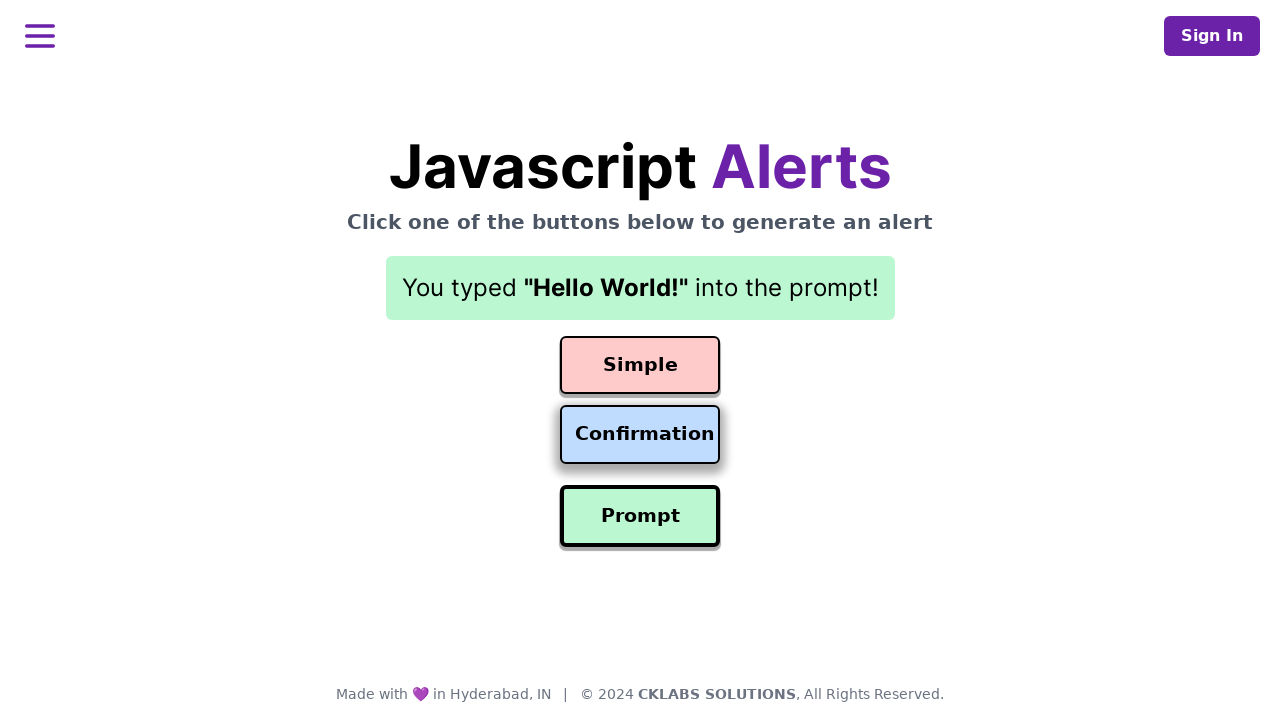